Tests dynamic controls page using explicit waits to click Remove button and verify "It's gone!" message, then click Add button to verify "It's back" message

Starting URL: https://the-internet.herokuapp.com/dynamic_controls

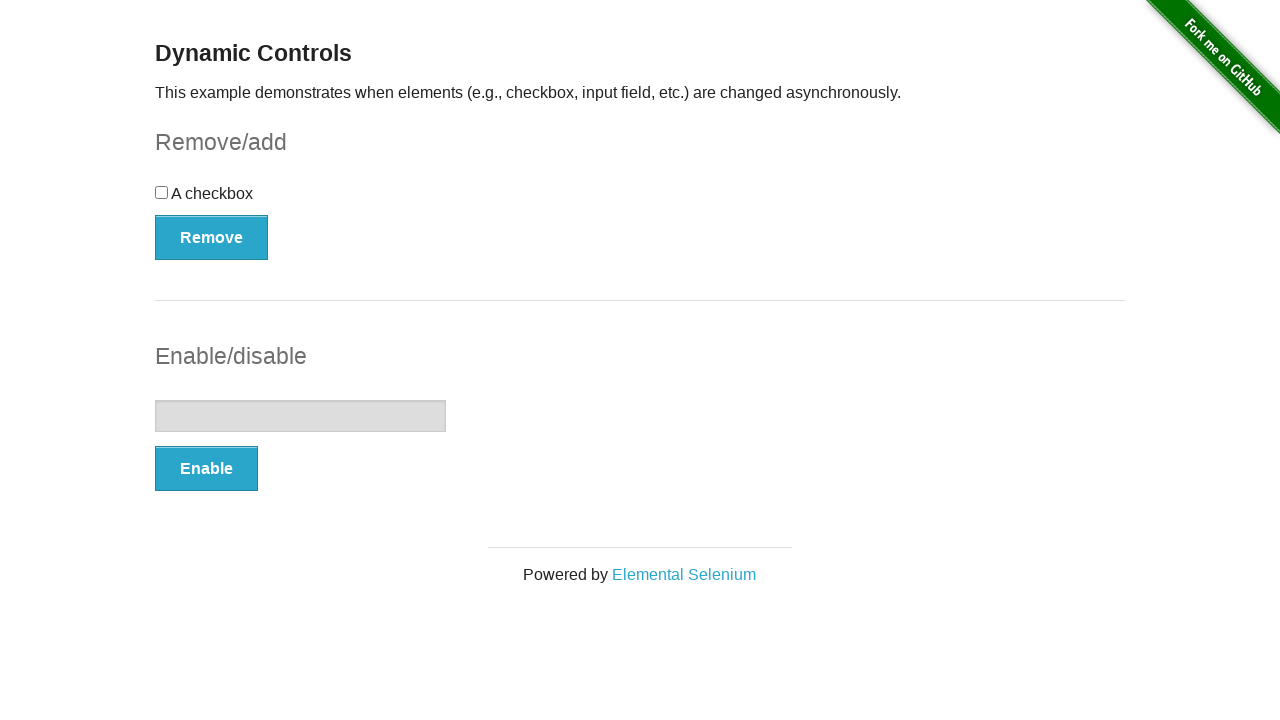

Clicked Remove button at (212, 237) on xpath=//button[@type='button']
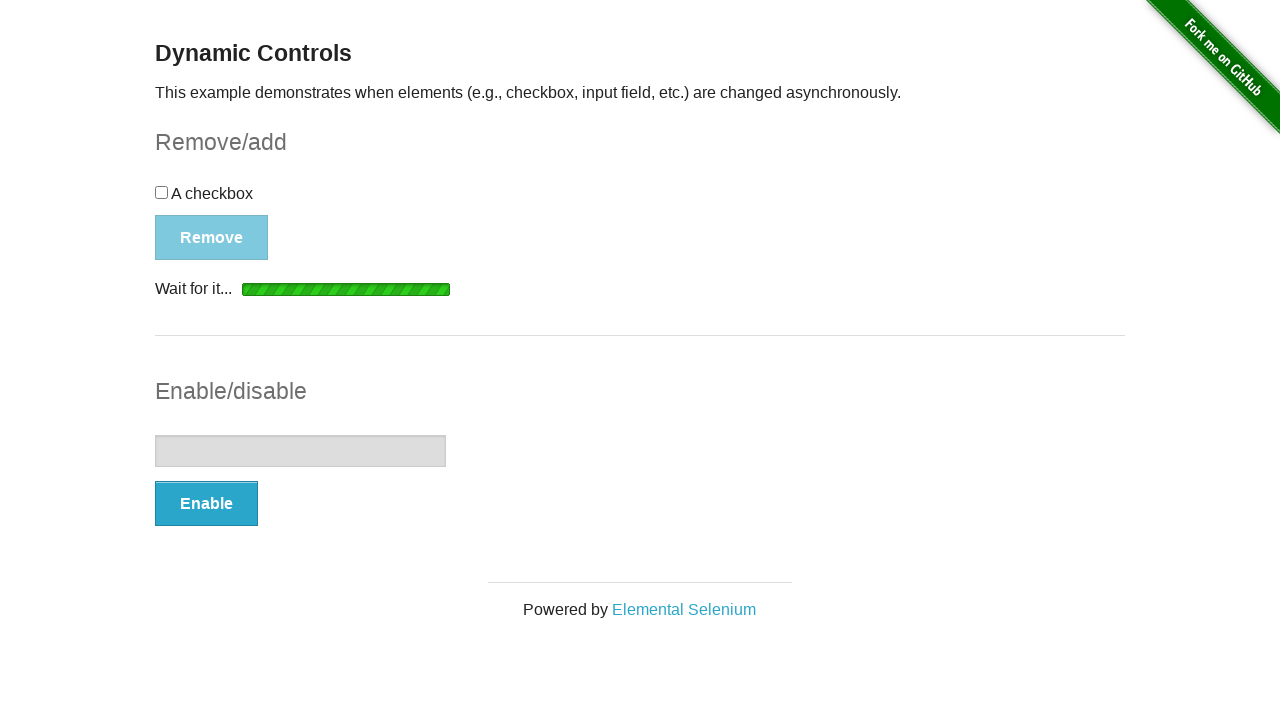

Waited for "It's gone!" message to appear
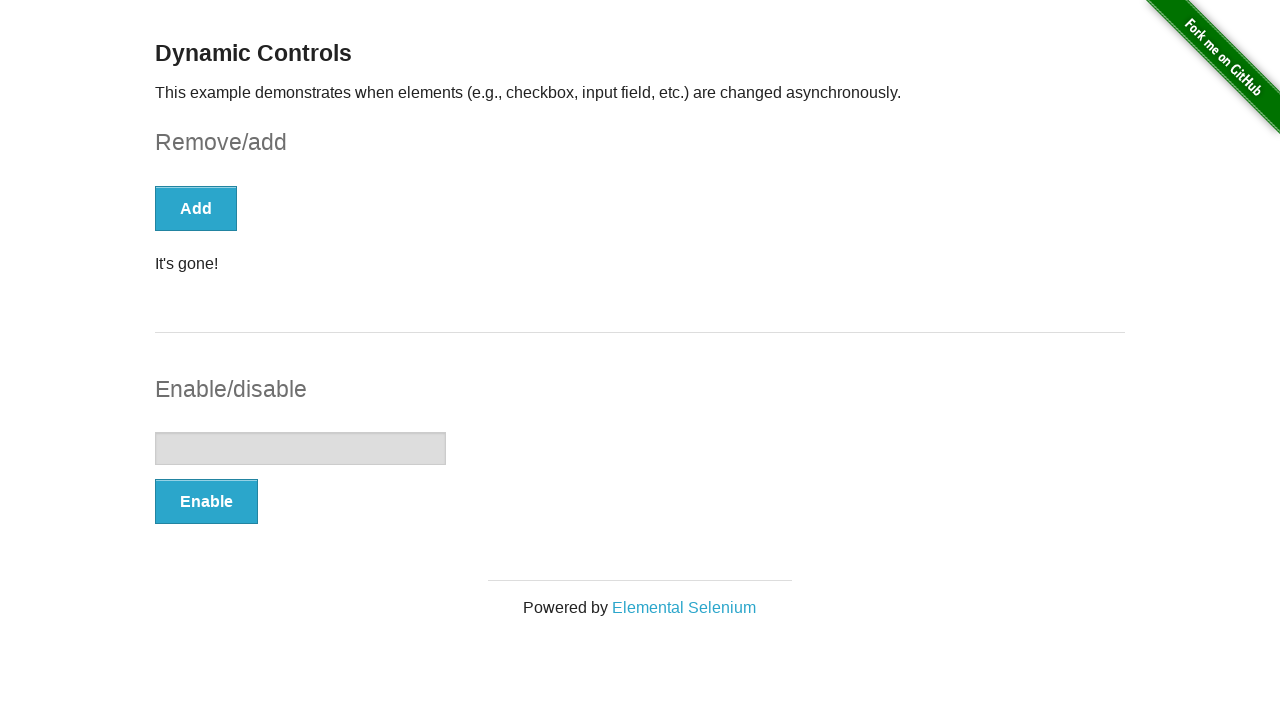

Clicked Add button at (196, 208) on xpath=//button[@type='button']
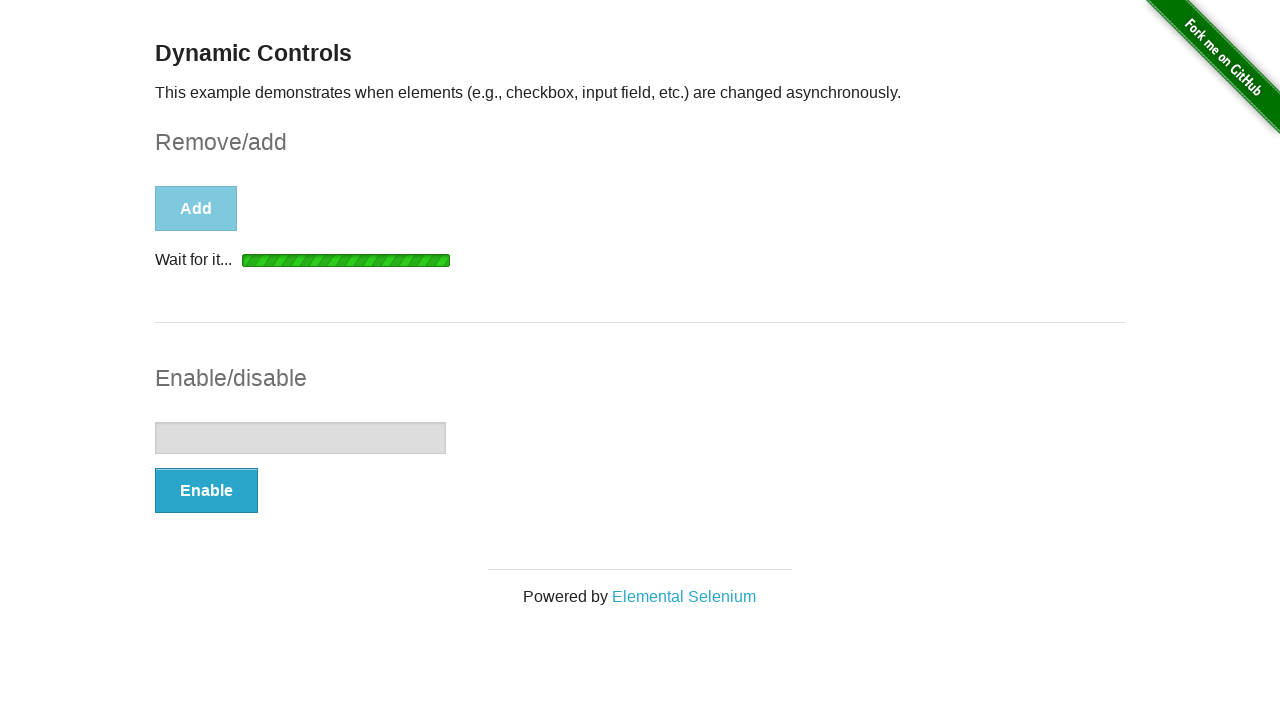

Waited for "It's back!" message to appear
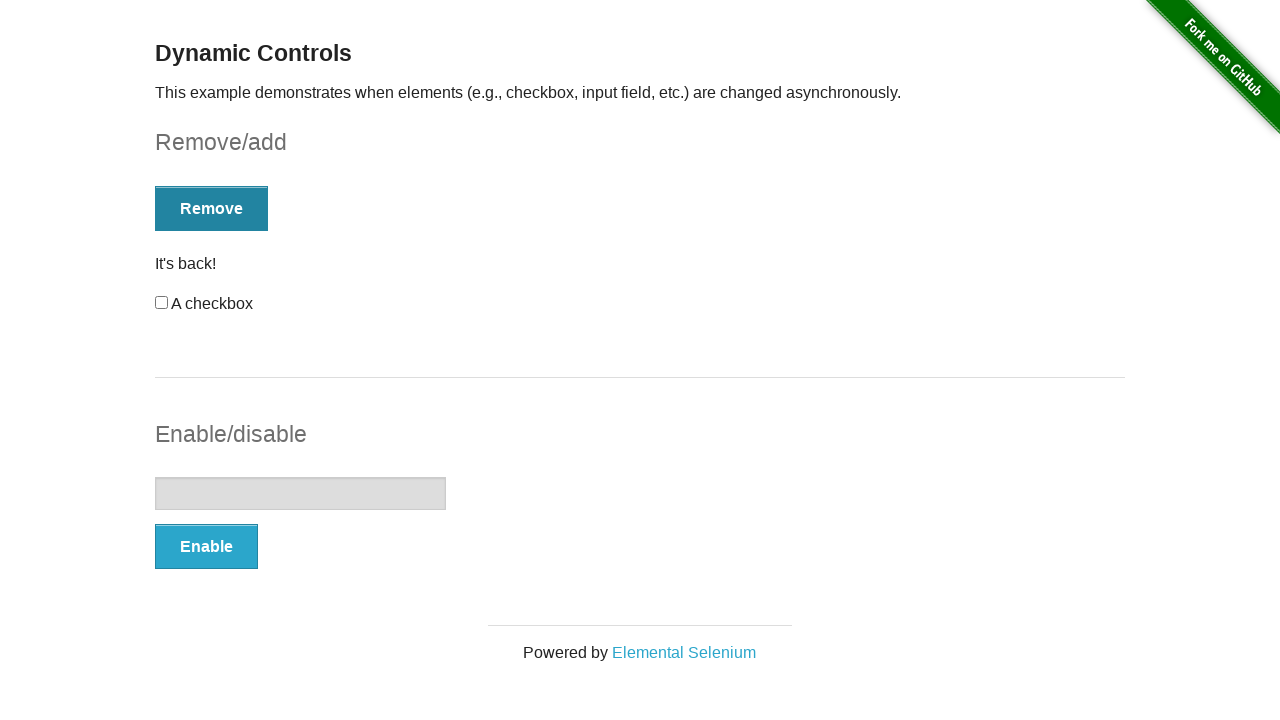

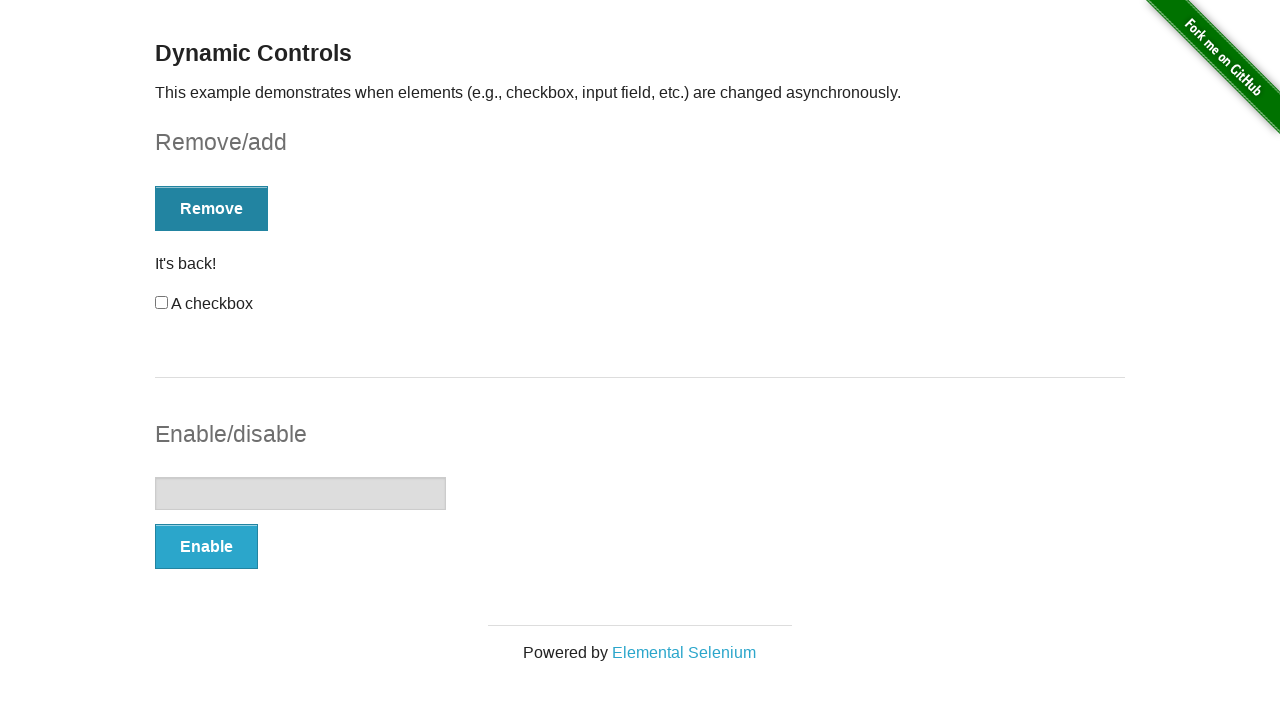